Tests key press functionality by sending keyboard inputs to an input field and the body element, then verifying the result text displays the pressed key

Starting URL: https://the-internet.herokuapp.com/key_presses

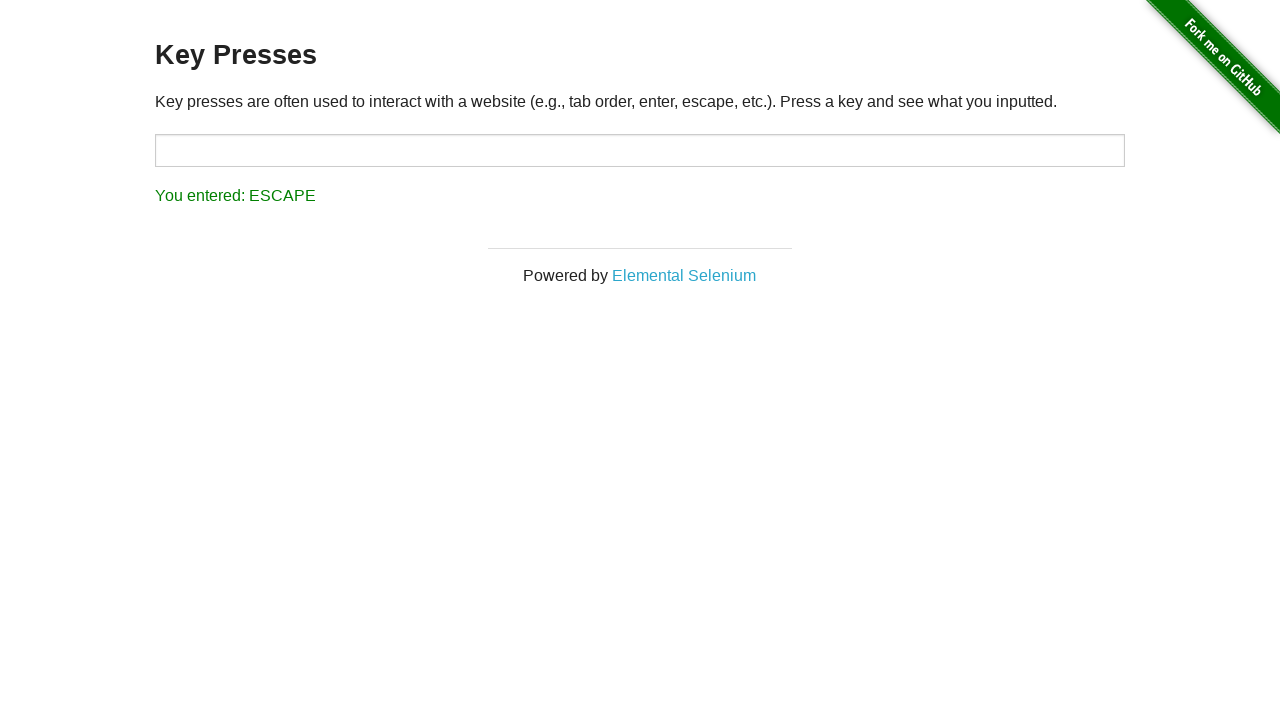

Filled target input field with 'A' on #target
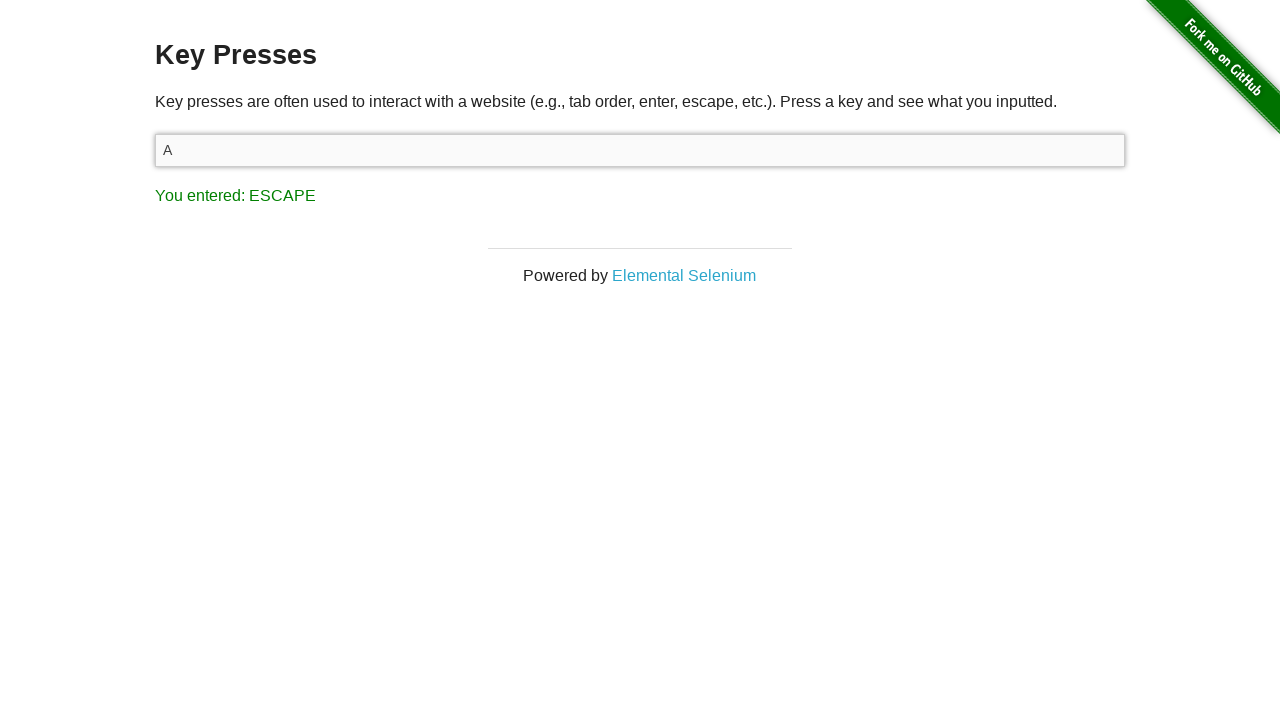

Result element loaded after typing 'A'
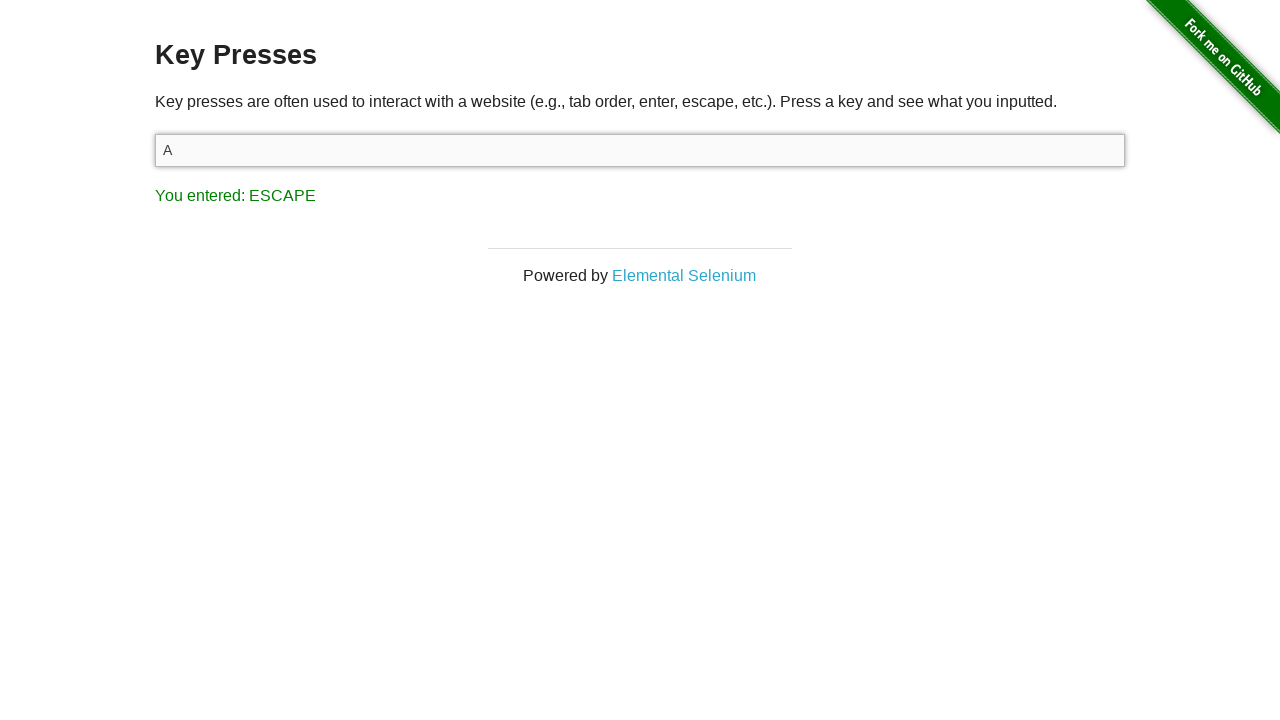

Pressed Backspace key on body element on body
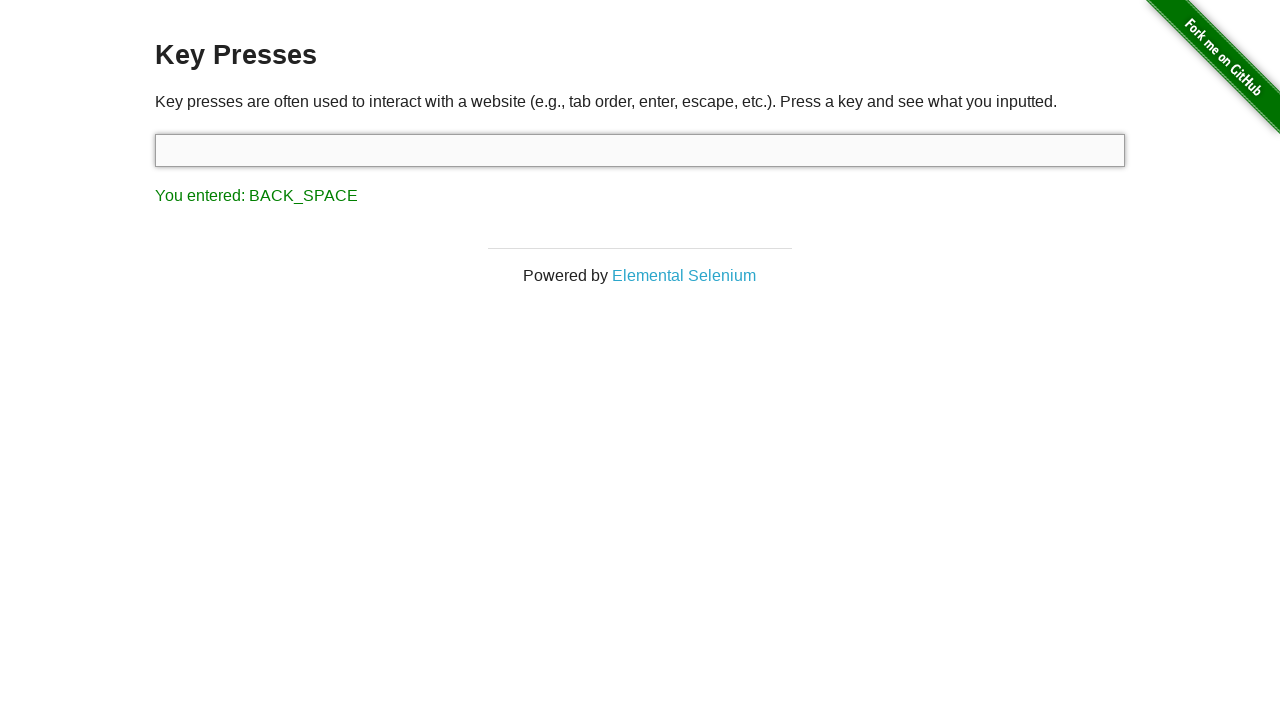

Result element updated after Backspace key press
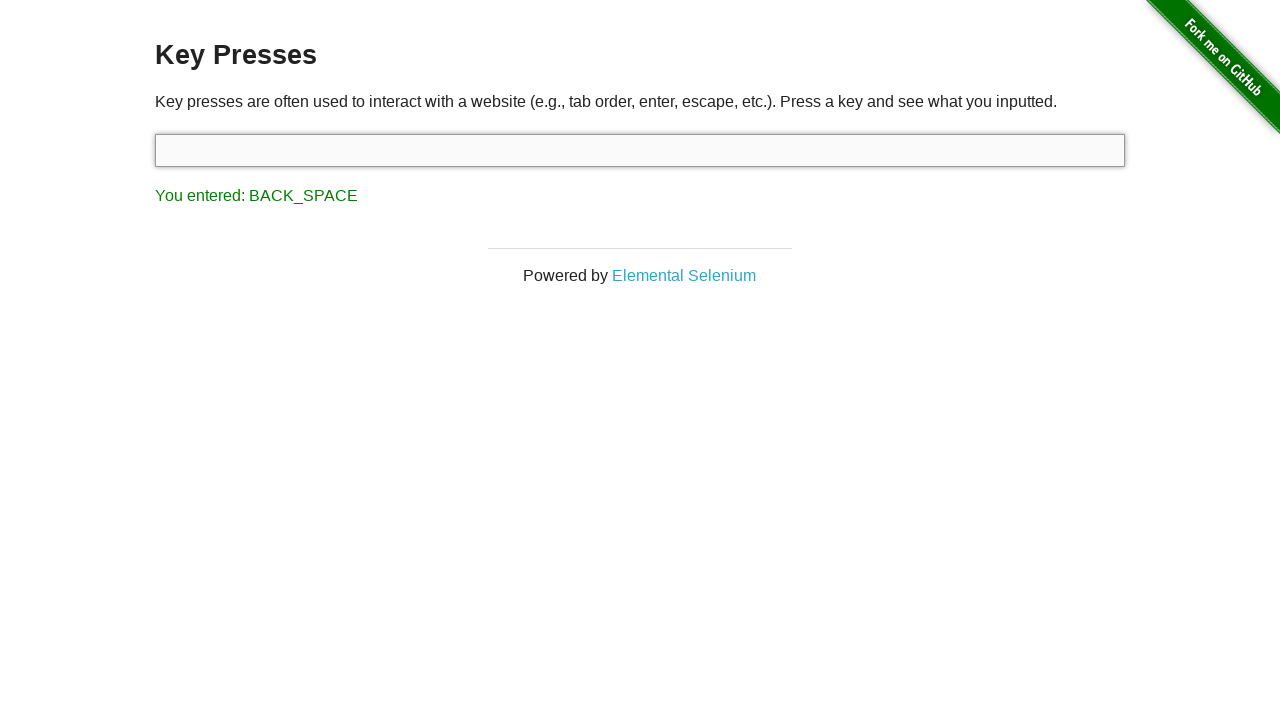

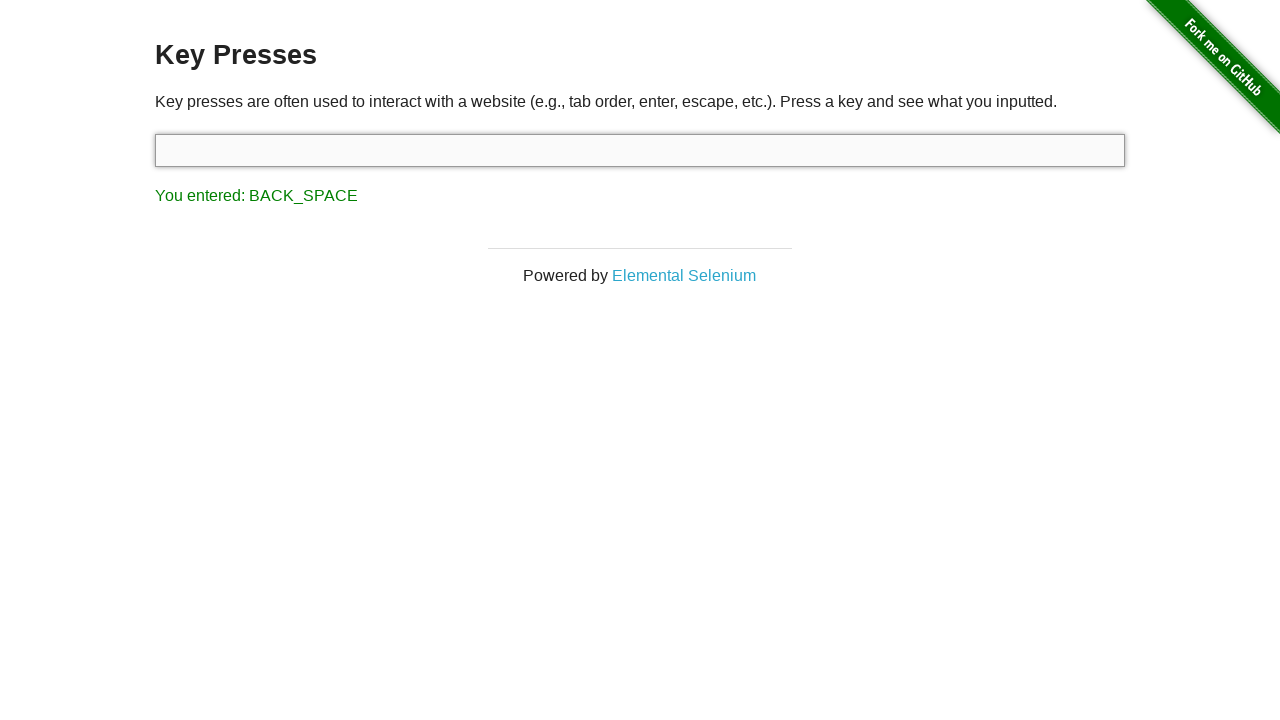